Tests dismissing a JavaScript prompt alert without entering any text

Starting URL: https://the-internet.herokuapp.com/javascript_alerts

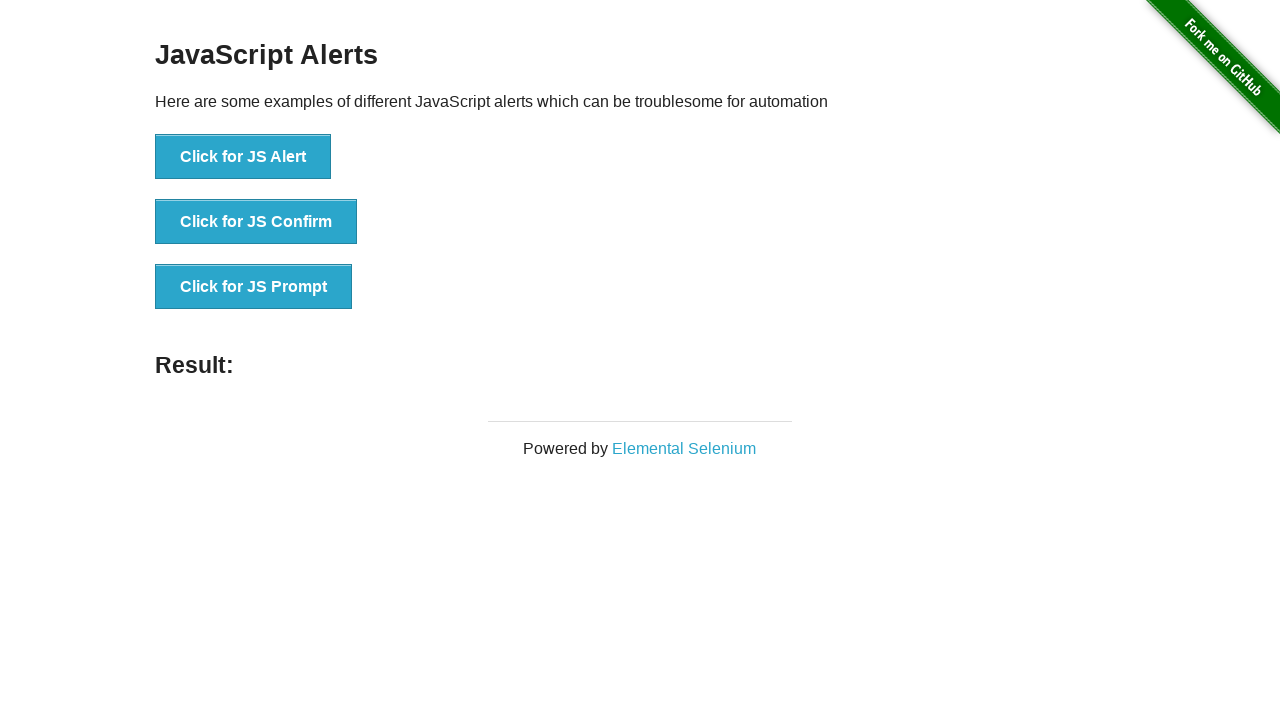

Set up dialog handler to dismiss prompts
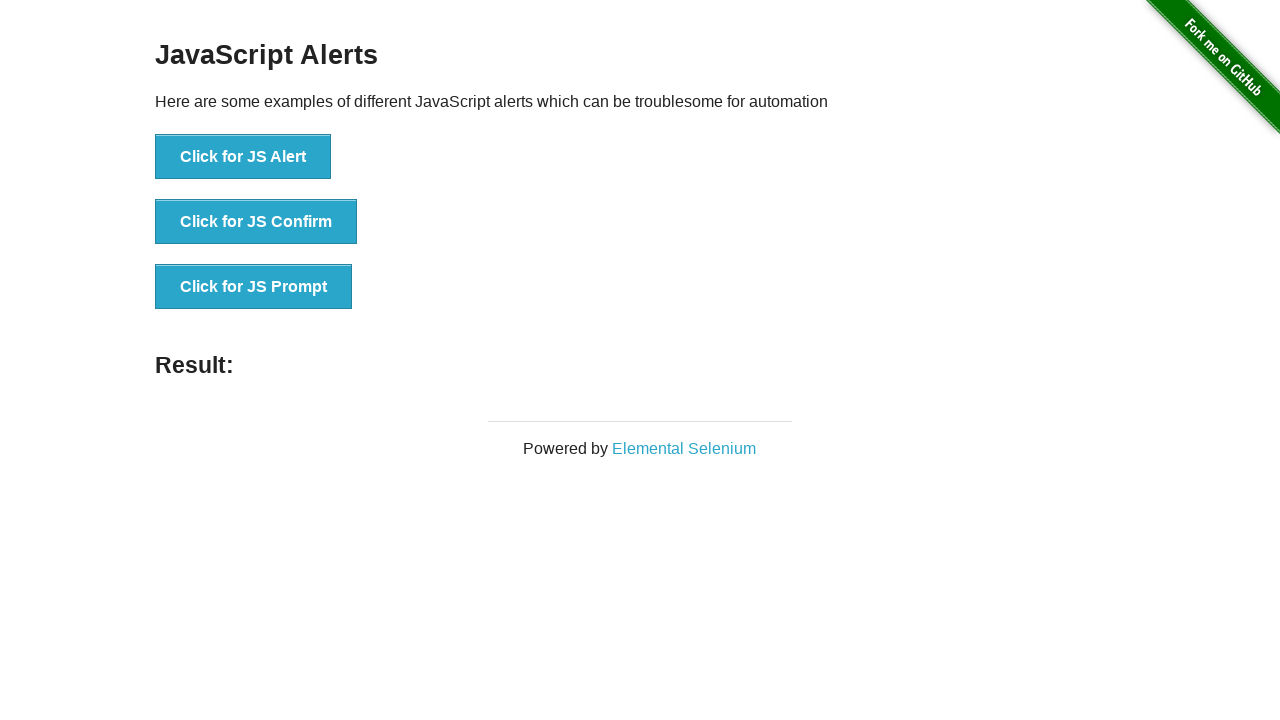

Clicked the JS Prompt button at (254, 287) on xpath=//button[contains(text(),'JS Prompt')]
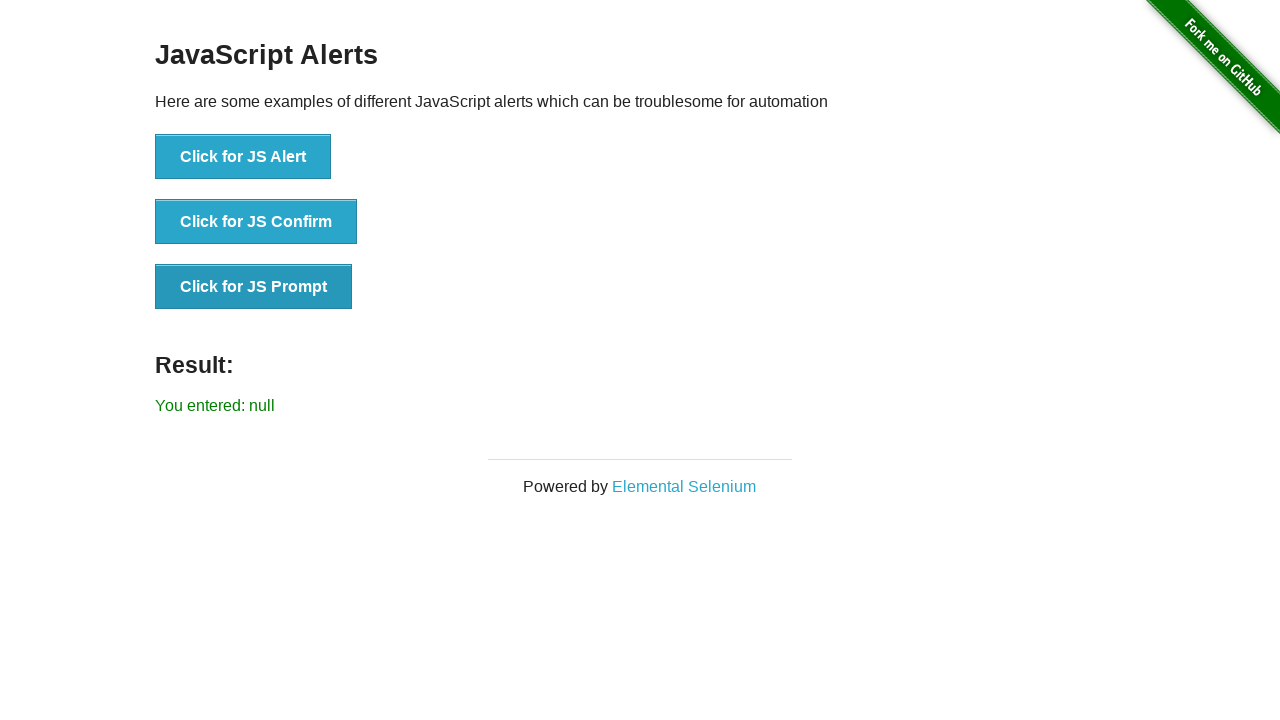

Prompt was dismissed without entering text and result updated
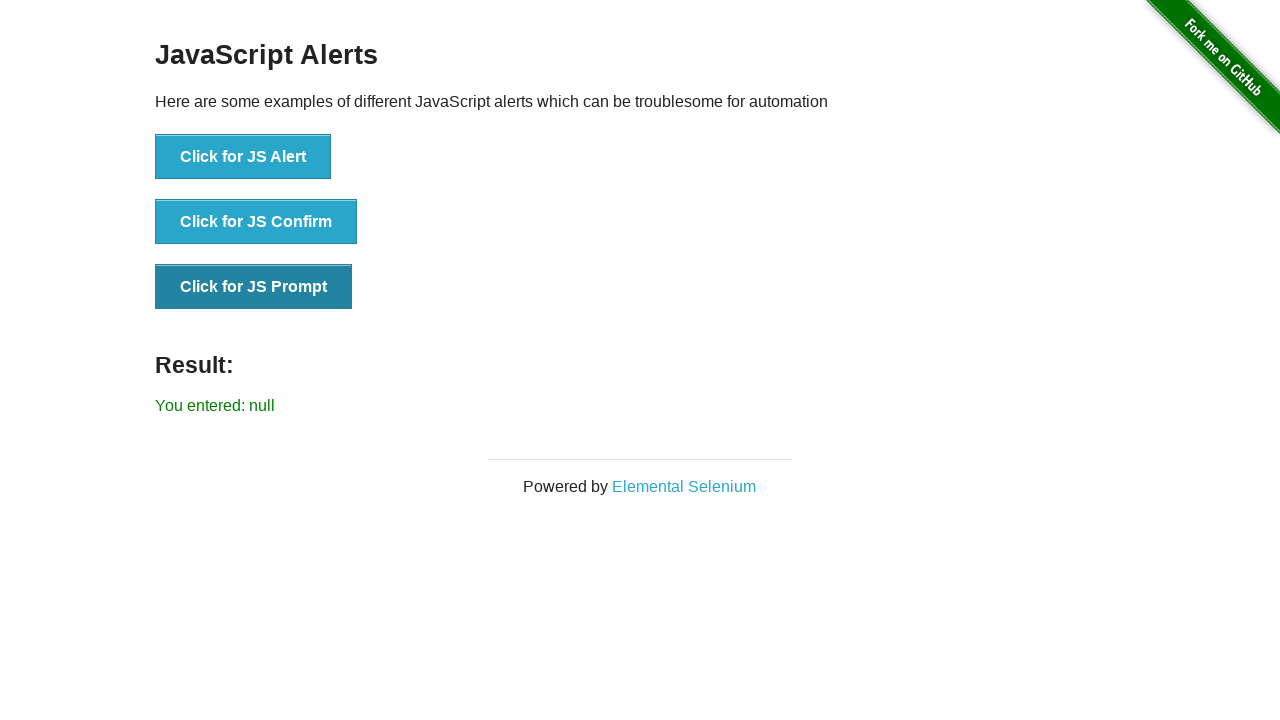

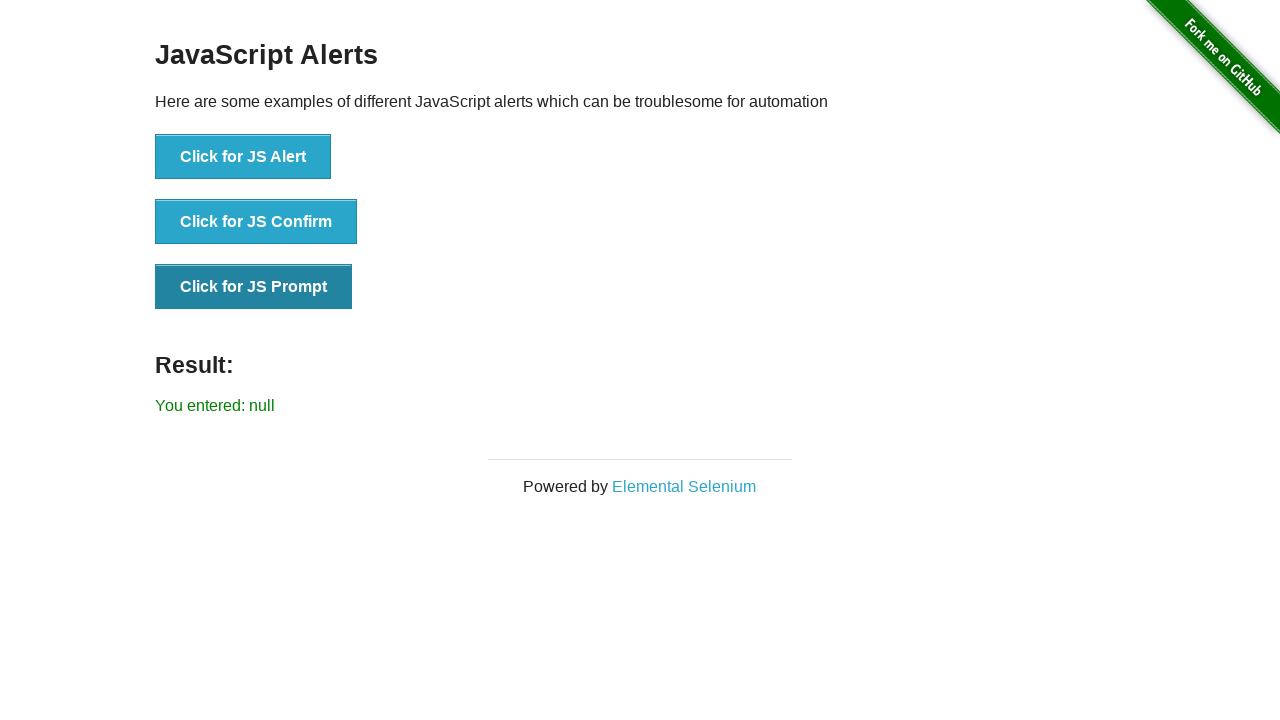